Tests navigating through all filter options (Active, Completed, All) and returning to show all items

Starting URL: https://demo.playwright.dev/todomvc

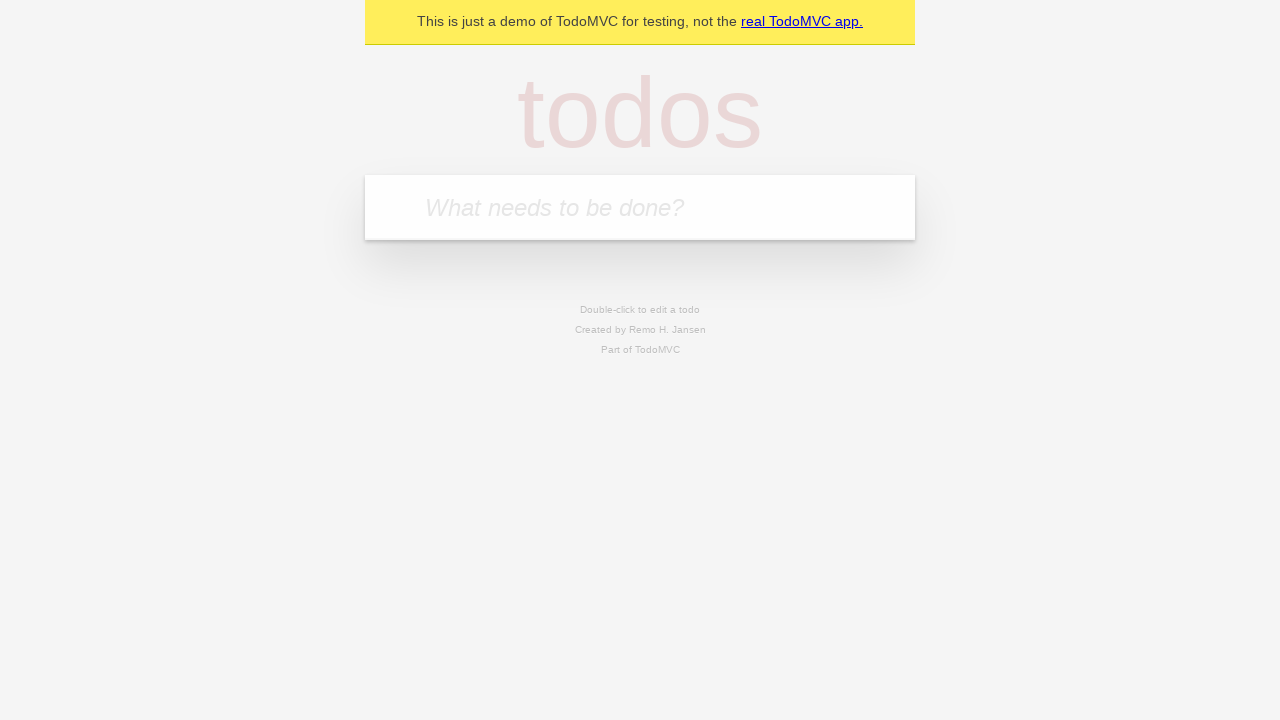

Filled todo input with 'buy some cheese' on internal:attr=[placeholder="What needs to be done?"i]
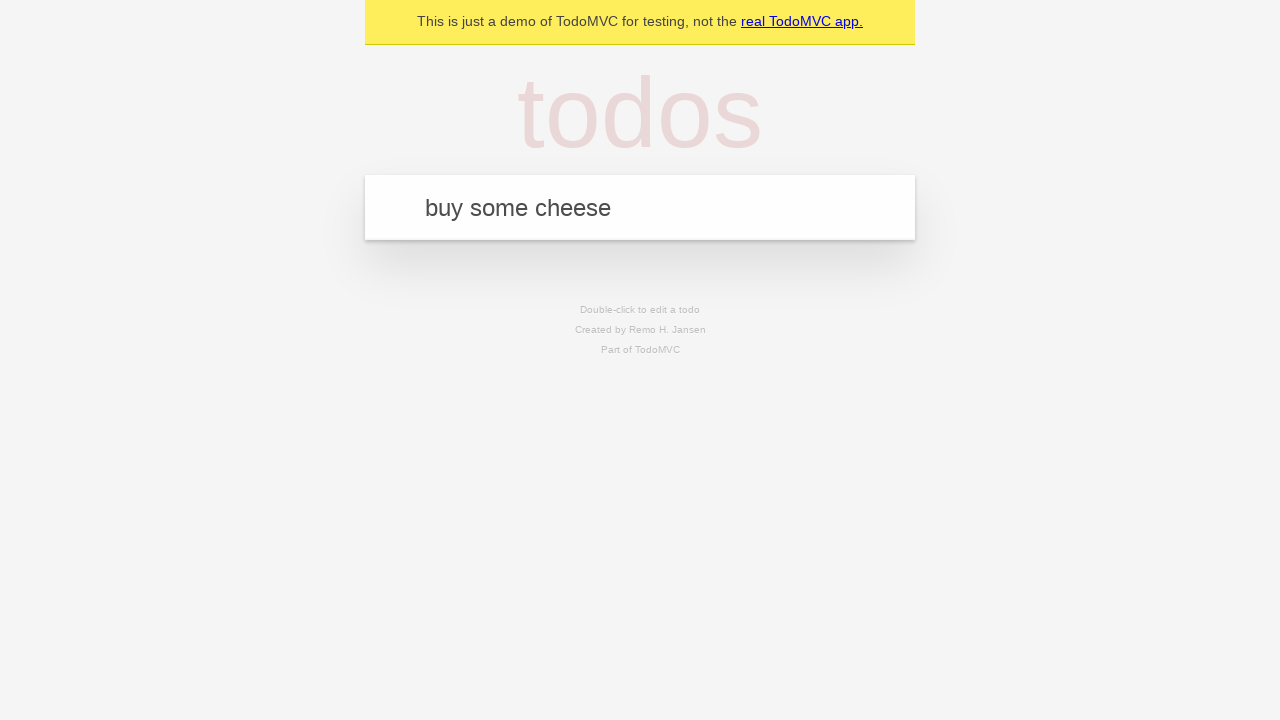

Pressed Enter to add first todo on internal:attr=[placeholder="What needs to be done?"i]
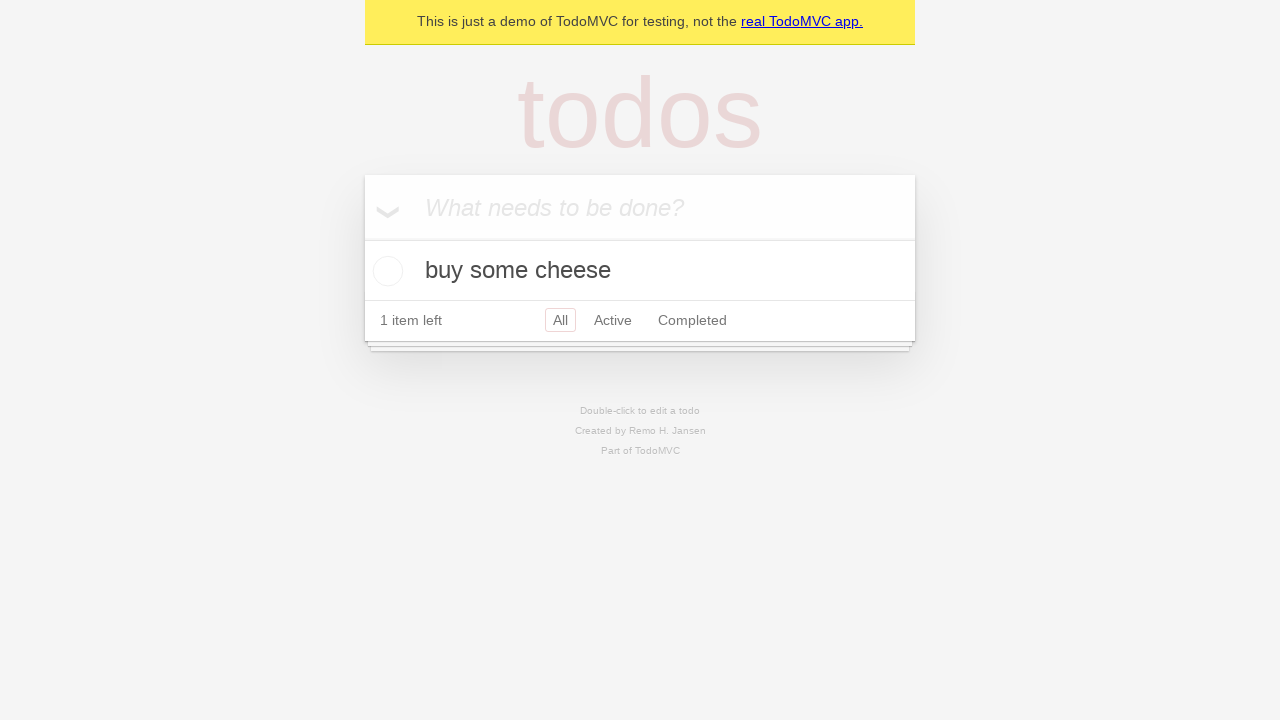

Filled todo input with 'feed the cat' on internal:attr=[placeholder="What needs to be done?"i]
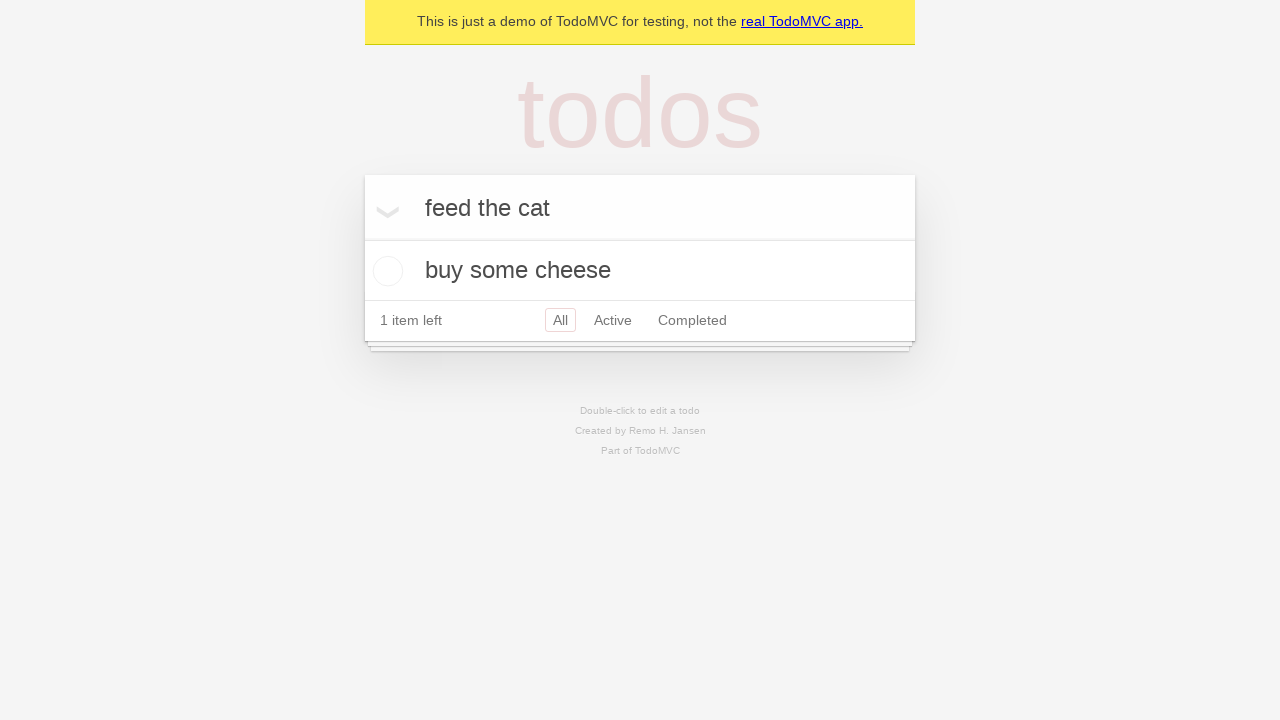

Pressed Enter to add second todo on internal:attr=[placeholder="What needs to be done?"i]
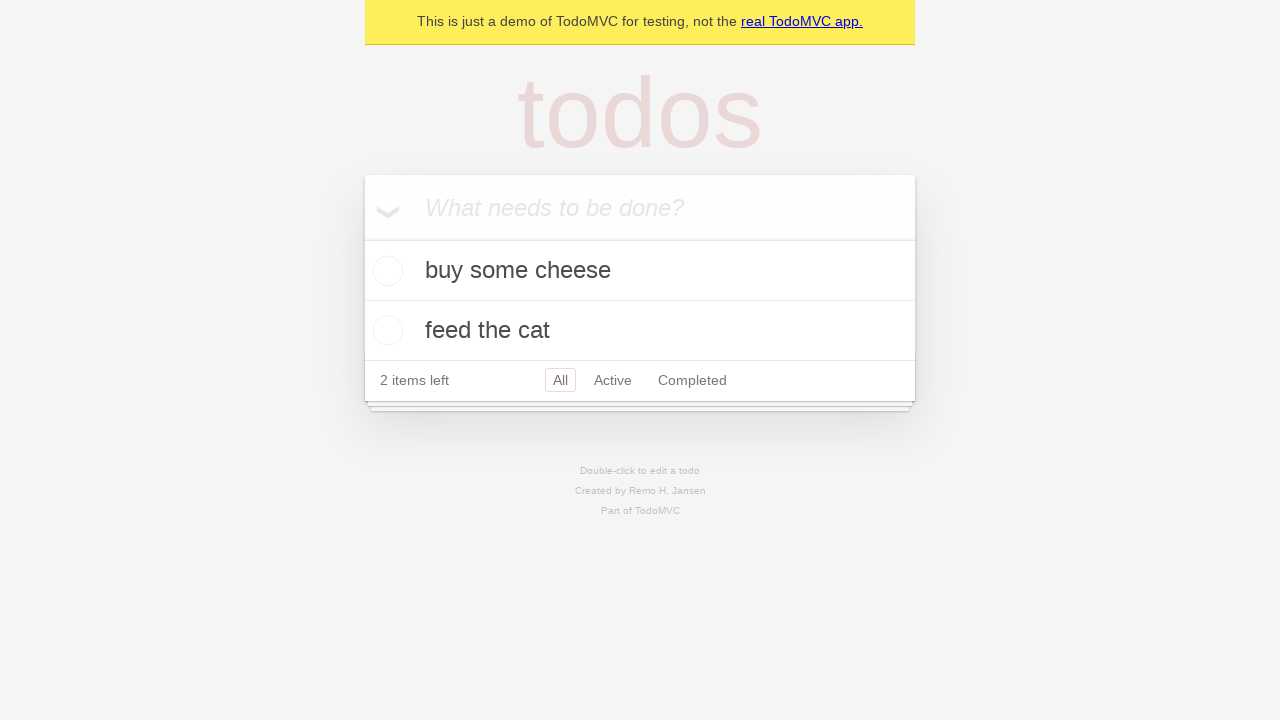

Filled todo input with 'book a doctors appointment' on internal:attr=[placeholder="What needs to be done?"i]
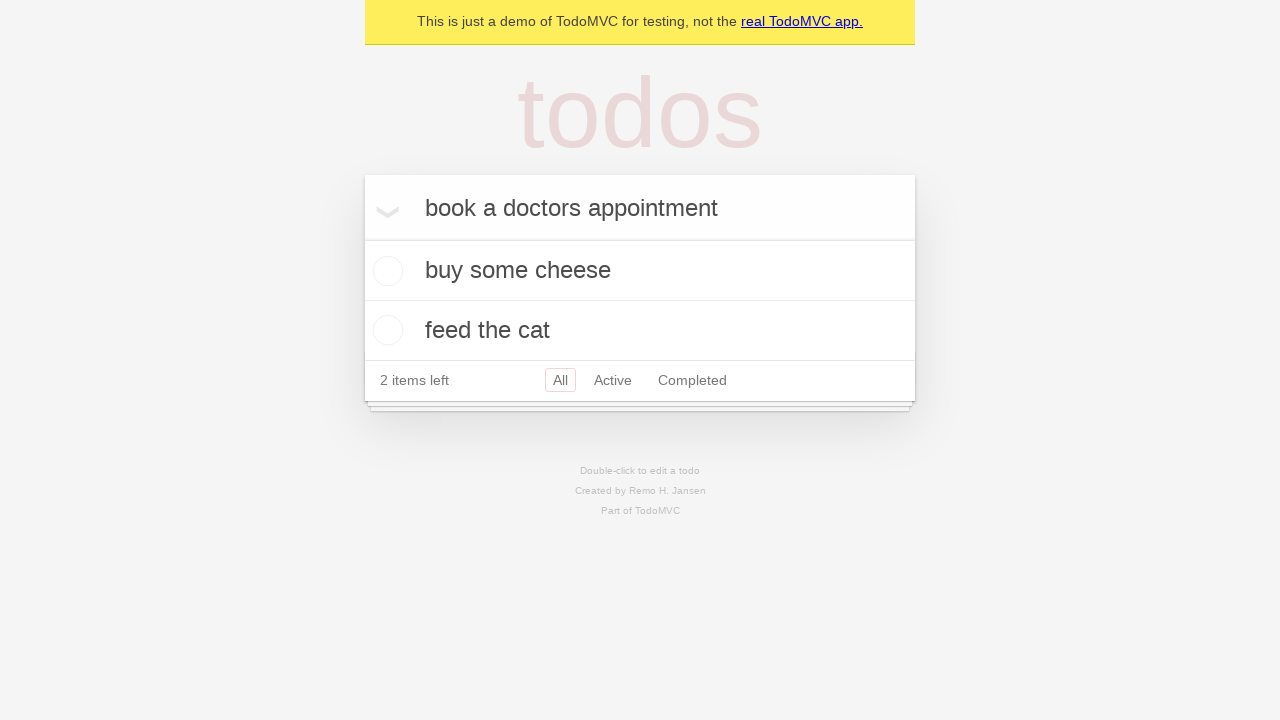

Pressed Enter to add third todo on internal:attr=[placeholder="What needs to be done?"i]
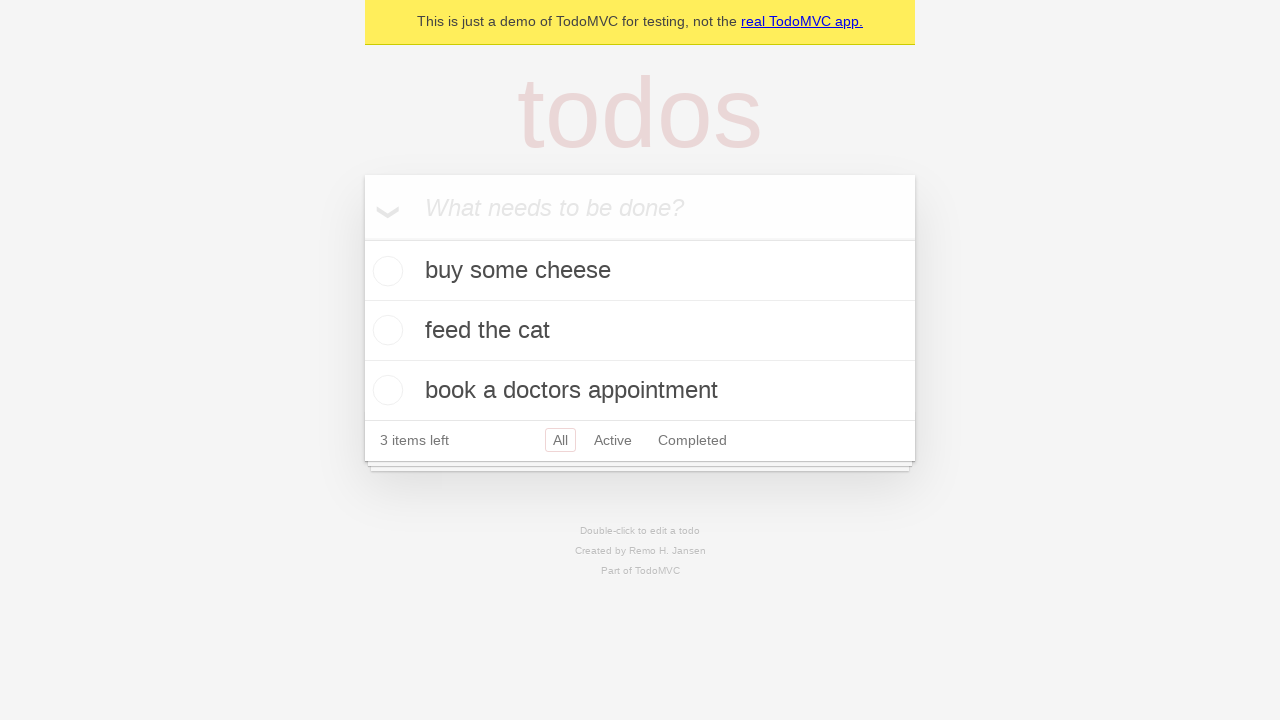

Checked the second todo item at (385, 330) on internal:testid=[data-testid="todo-item"s] >> nth=1 >> internal:role=checkbox
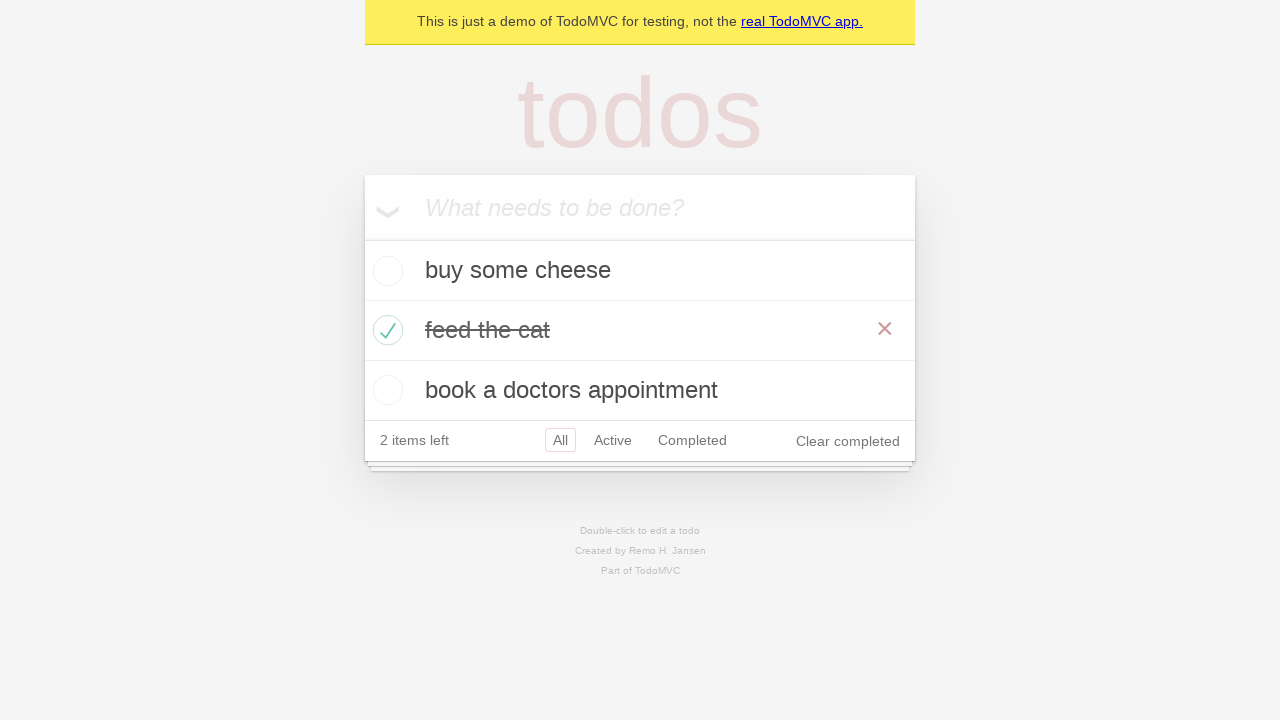

Clicked Active filter to show only active todos at (613, 440) on internal:role=link[name="Active"i]
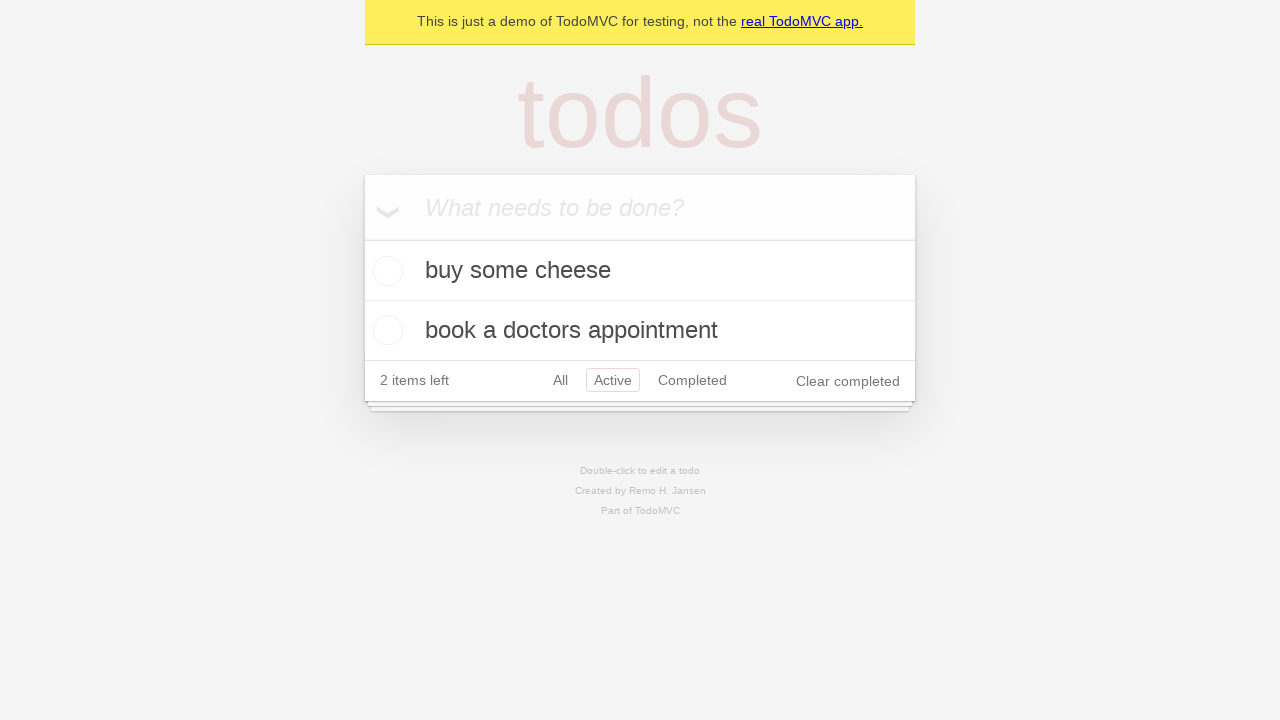

Clicked Completed filter to show only completed todos at (692, 380) on internal:role=link[name="Completed"i]
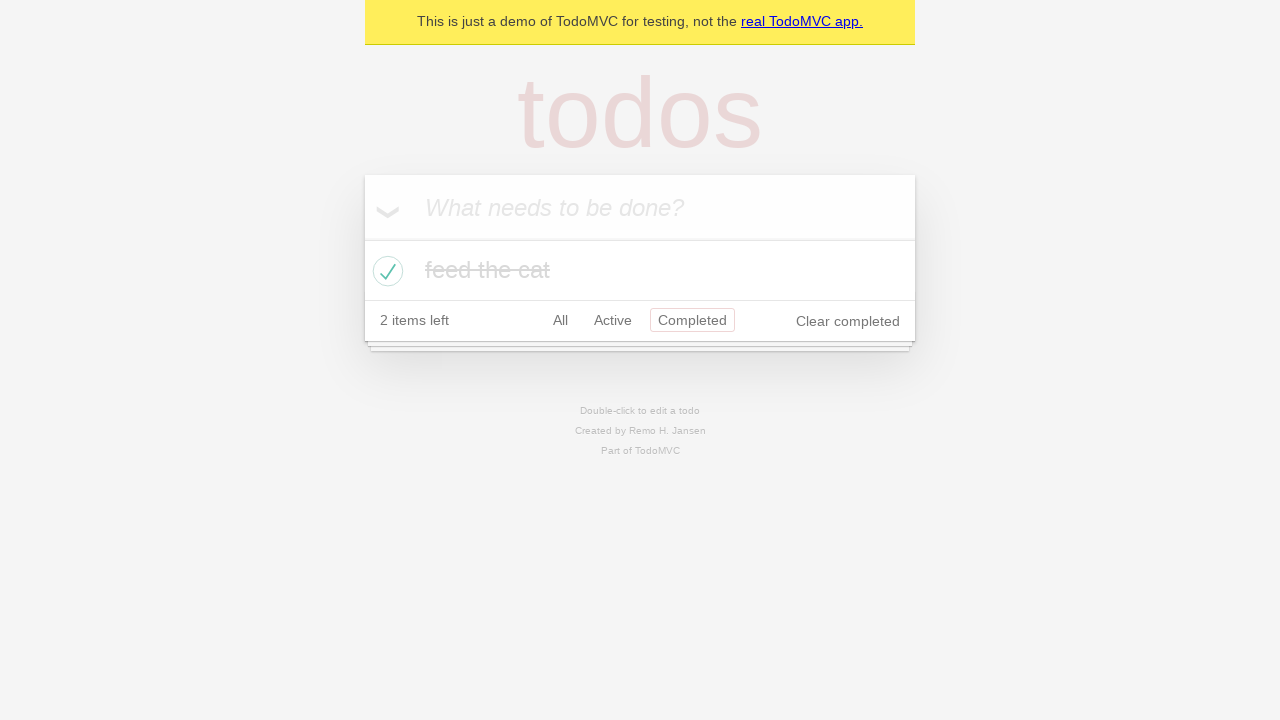

Clicked All filter to display all items at (560, 320) on internal:role=link[name="All"i]
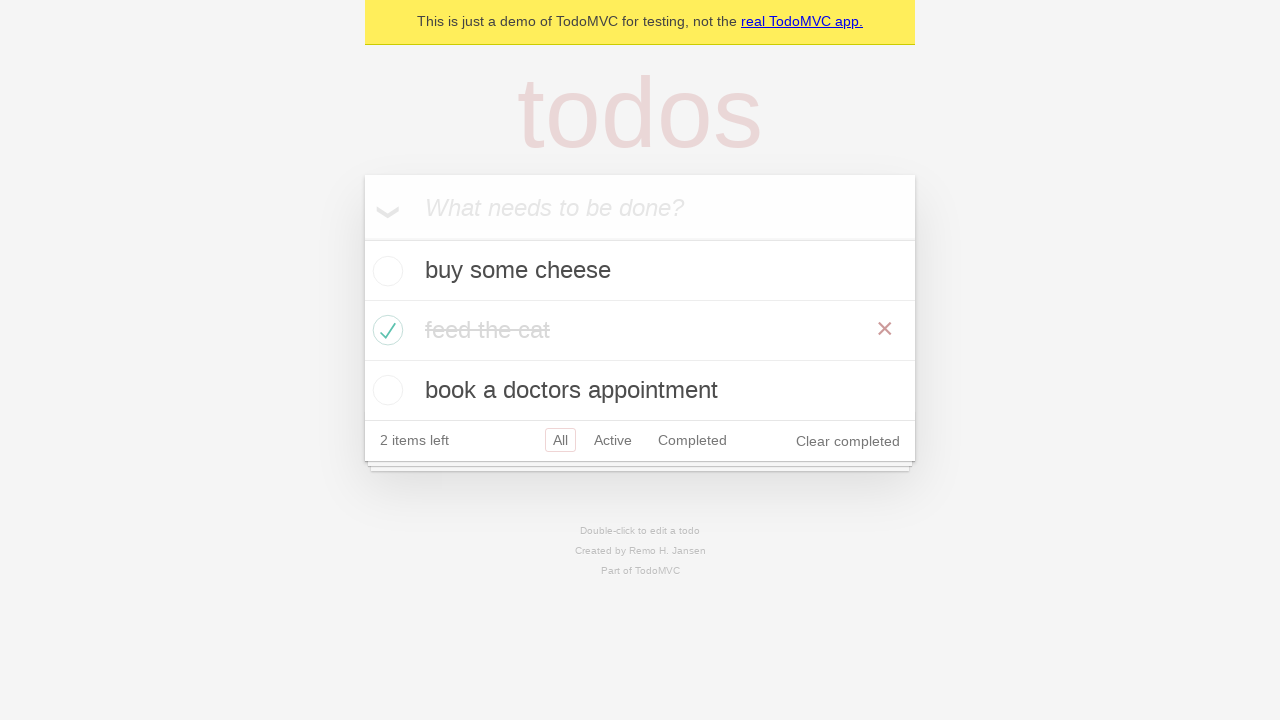

All todo items loaded and visible
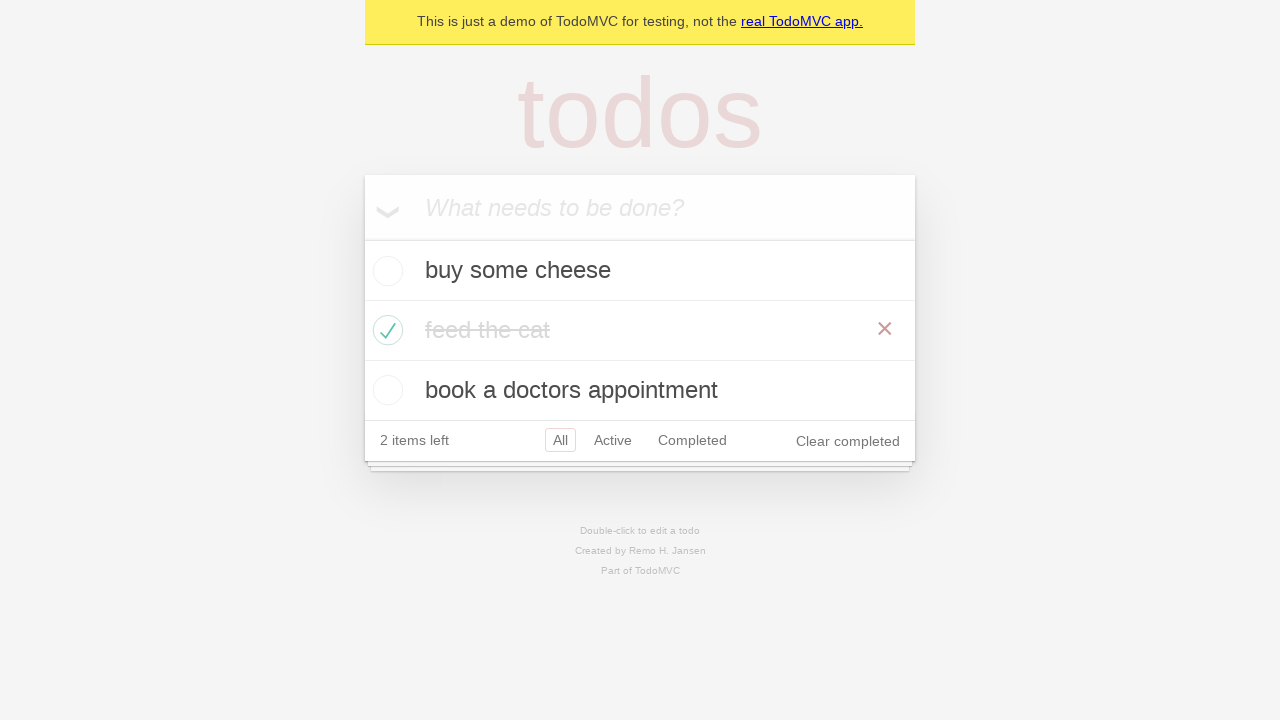

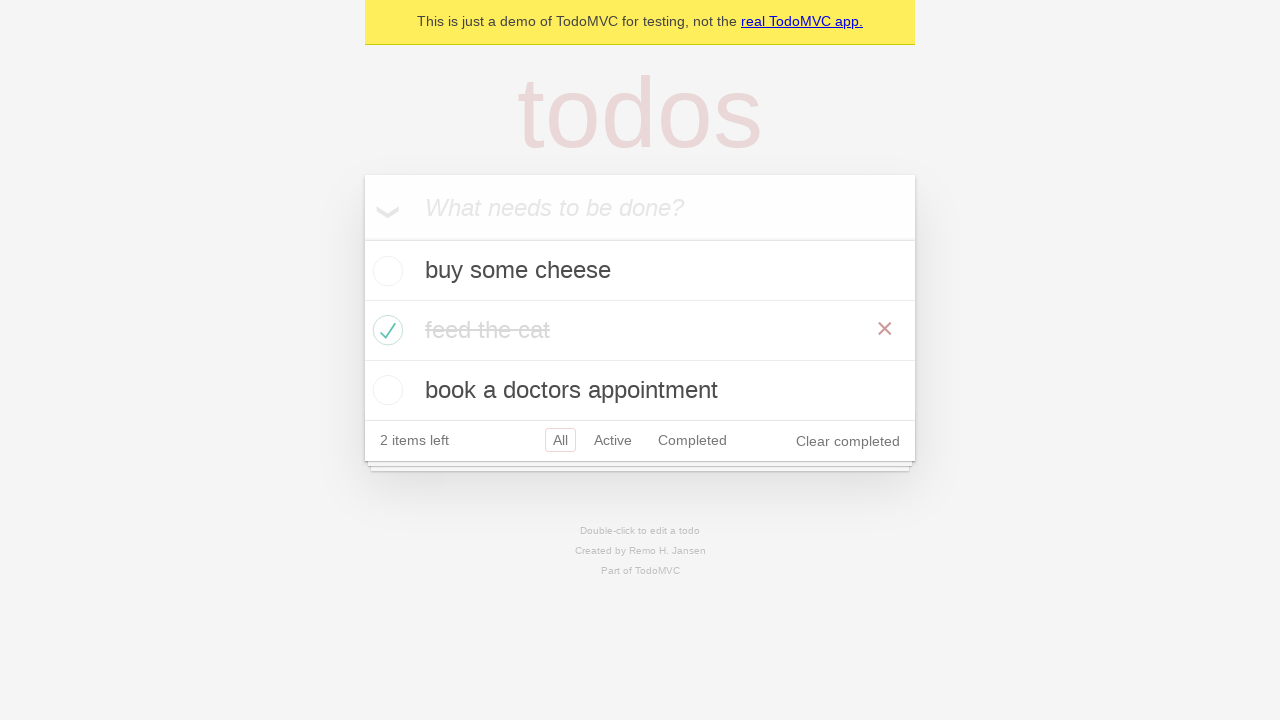